Tests hover functionality by moving the mouse over an avatar element and verifying that the hidden caption/figcaption becomes visible.

Starting URL: http://the-internet.herokuapp.com/hovers

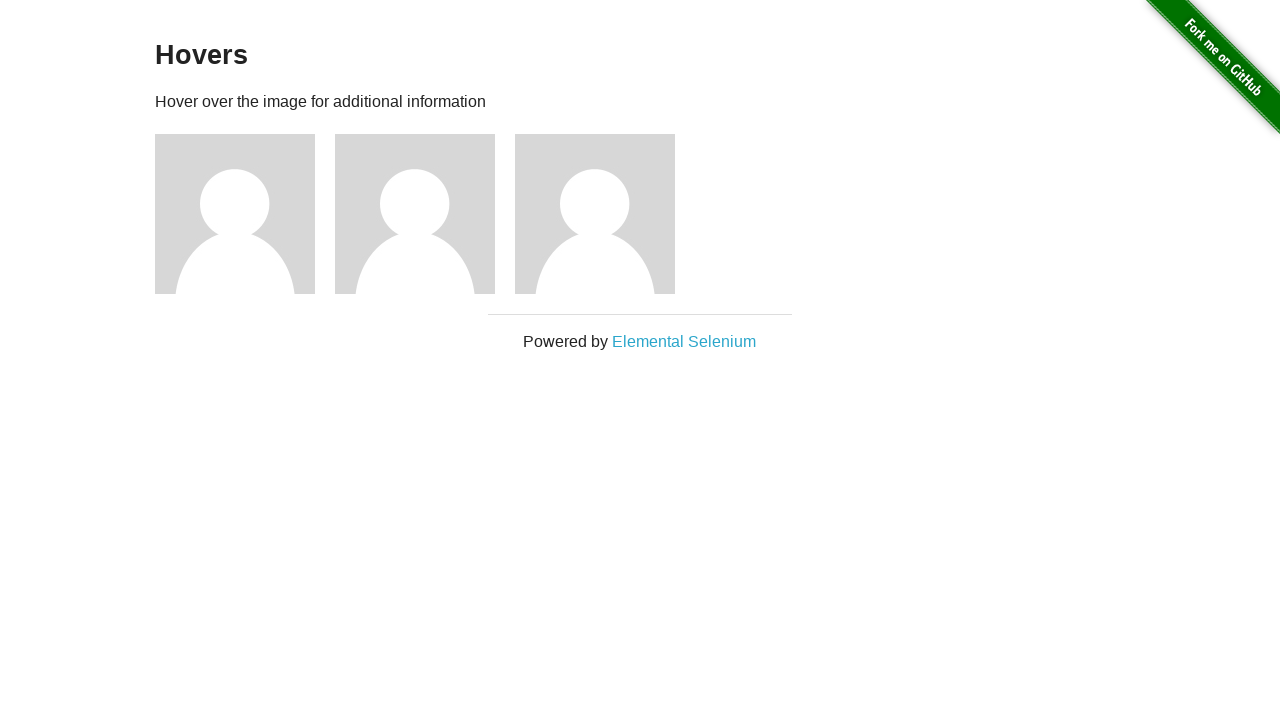

Navigated to the hovers page
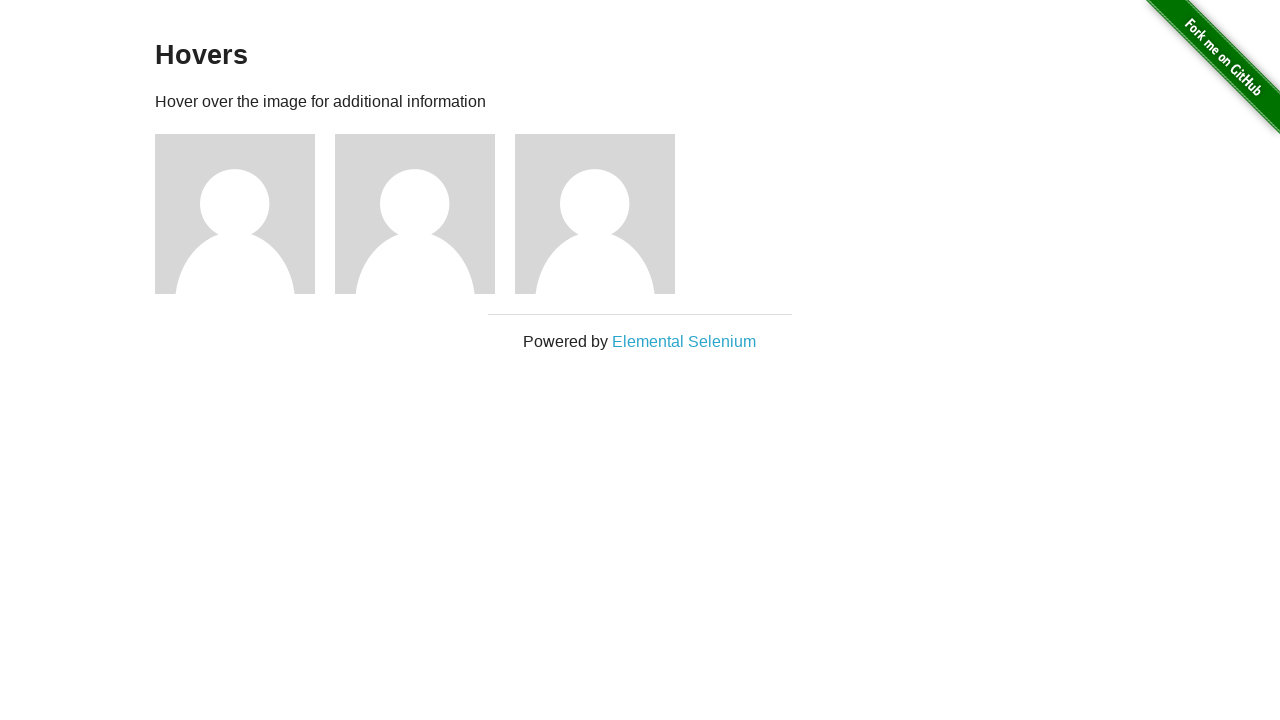

Located the first avatar figure element
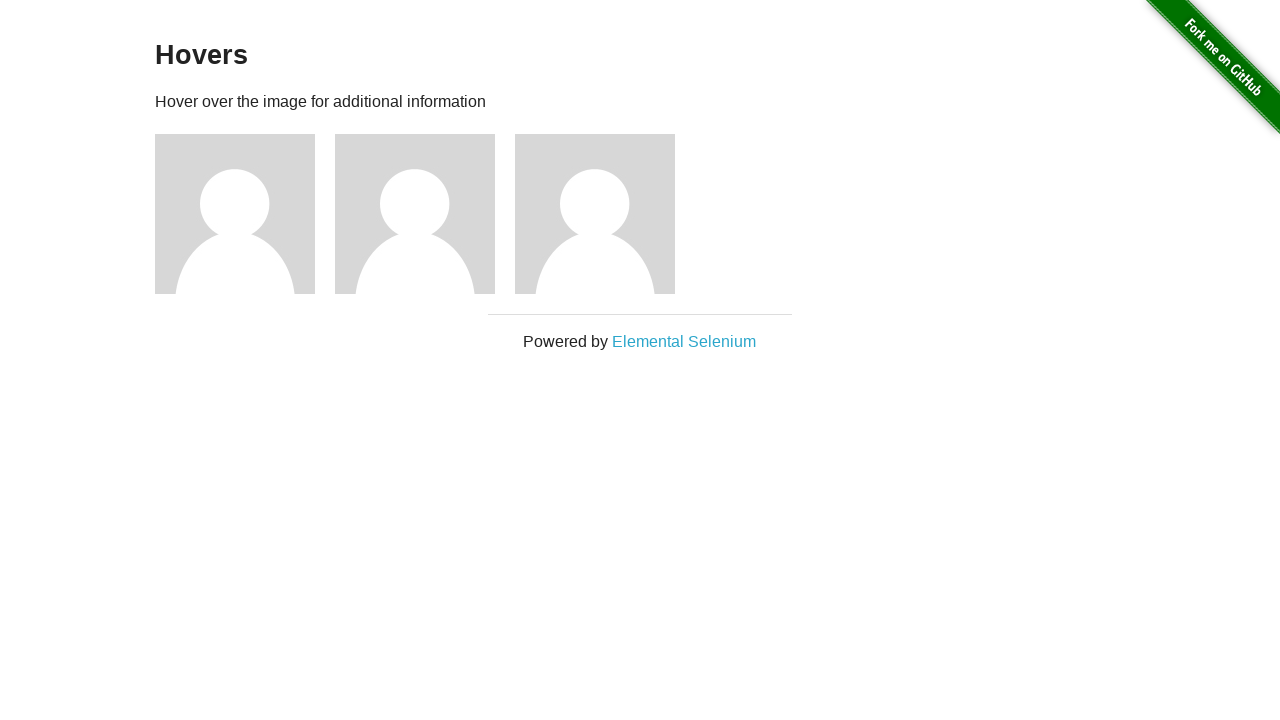

Hovered mouse over the avatar element at (245, 214) on .figure >> nth=0
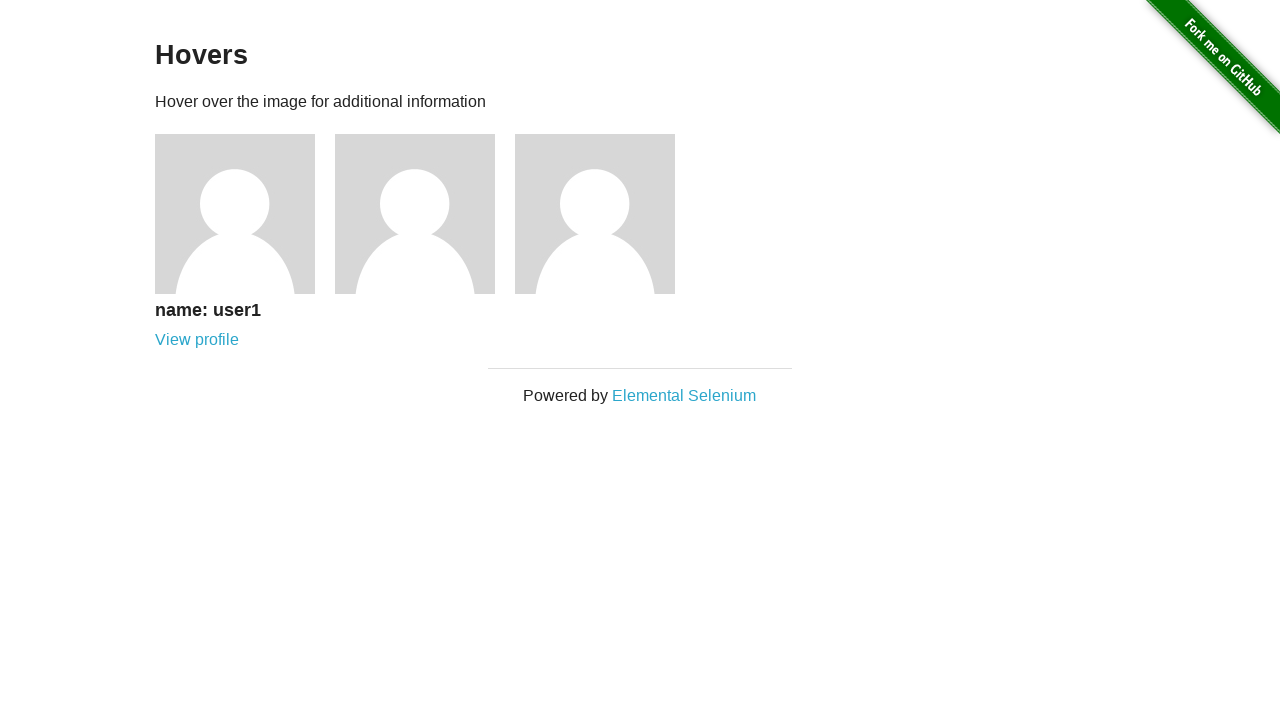

Waited for figcaption element to be present in DOM
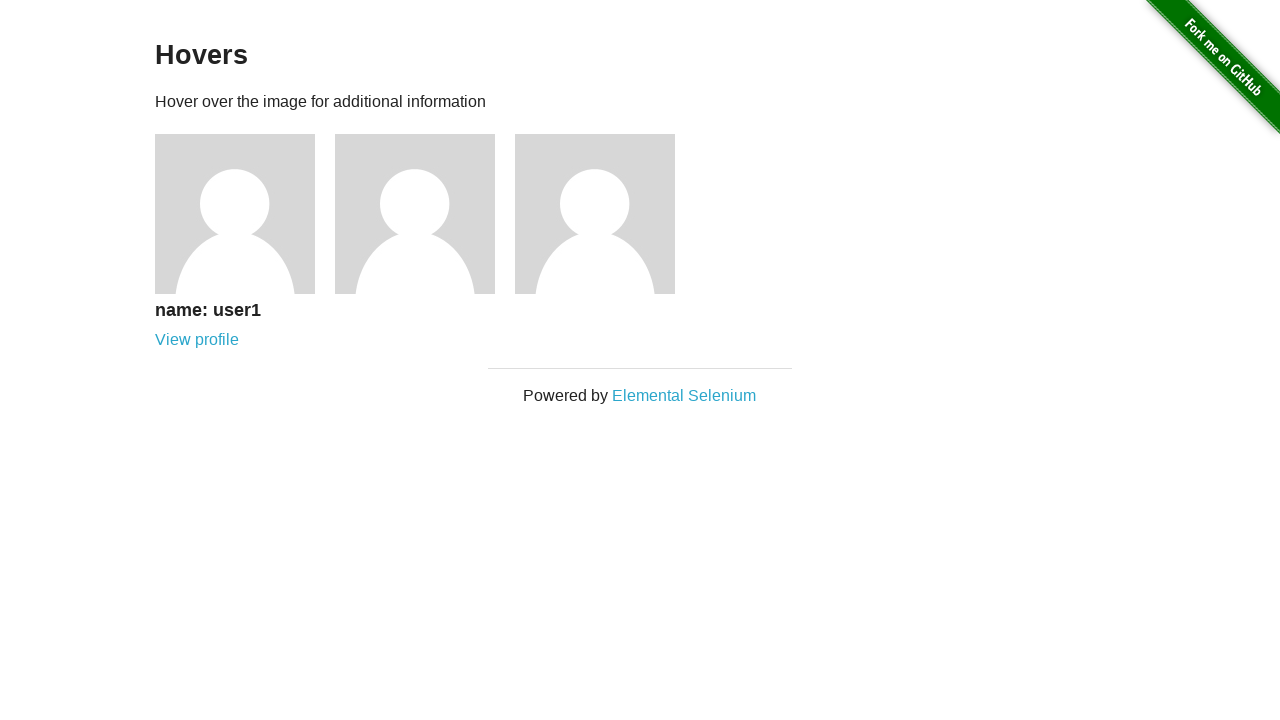

Verified that the figcaption is visible after hover
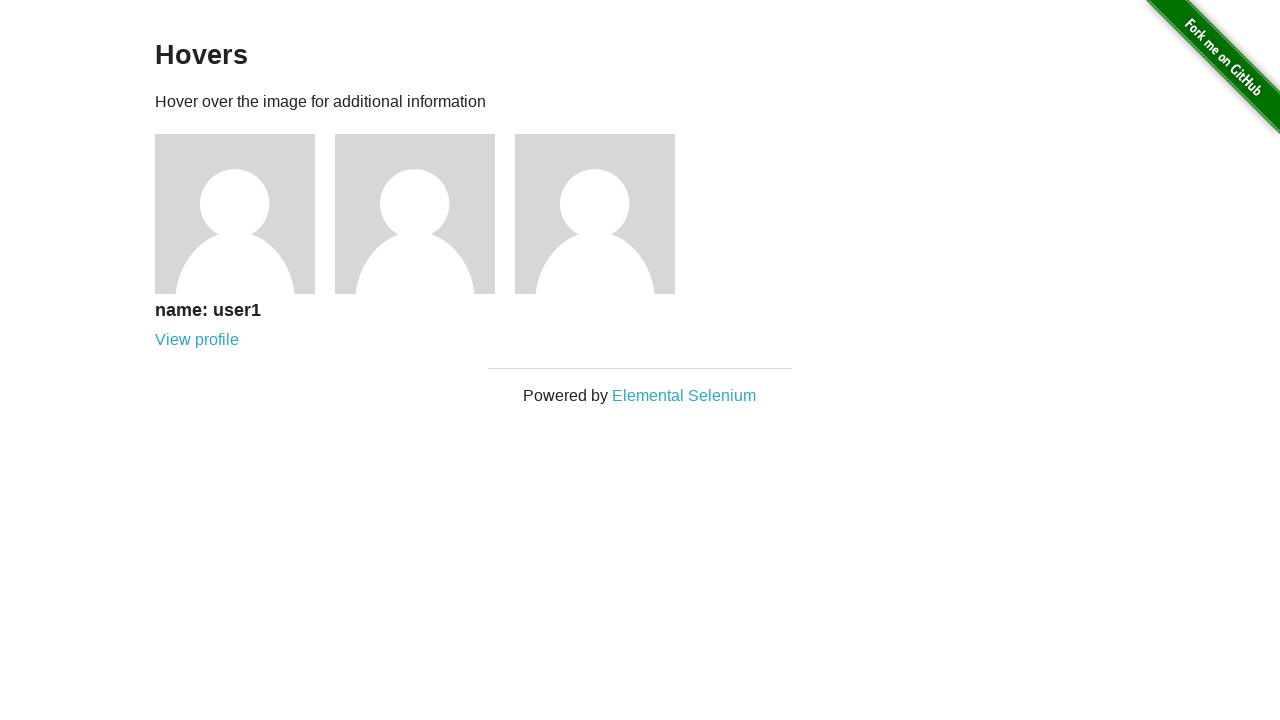

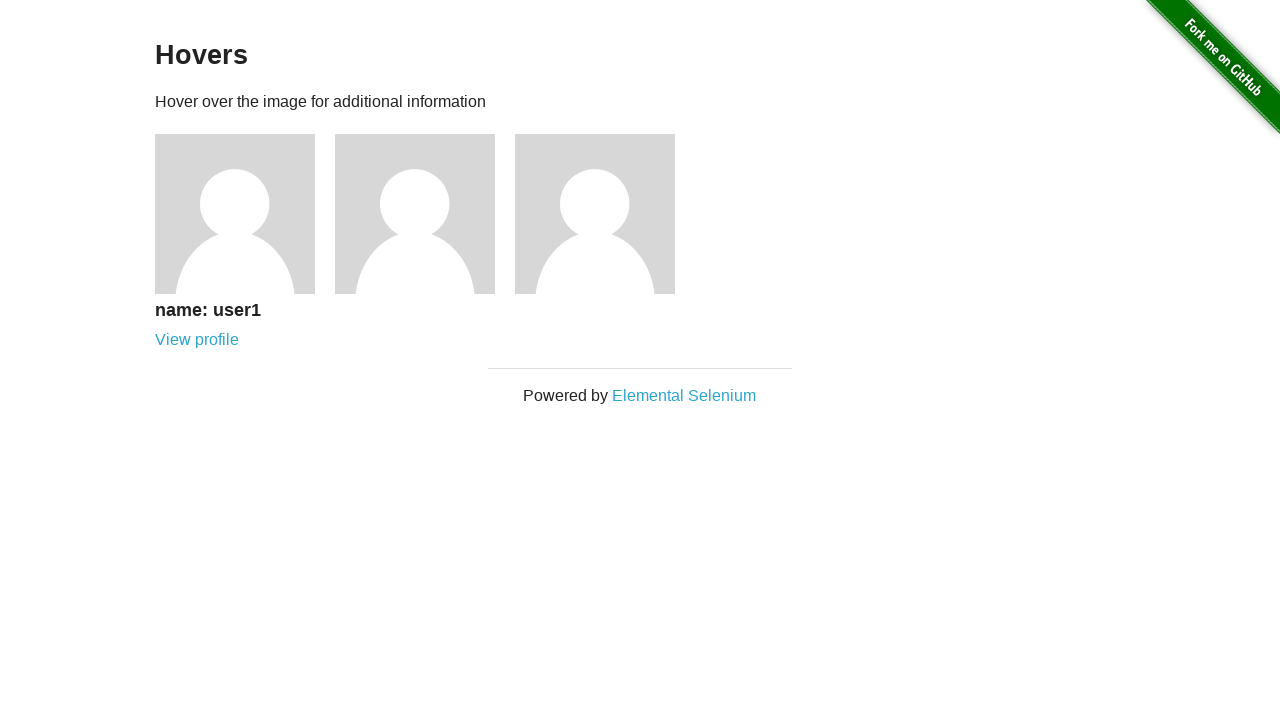